Opens a new browser tab and navigates to a URL

Starting URL: https://www.merriam-webster.com/dictionary/passage

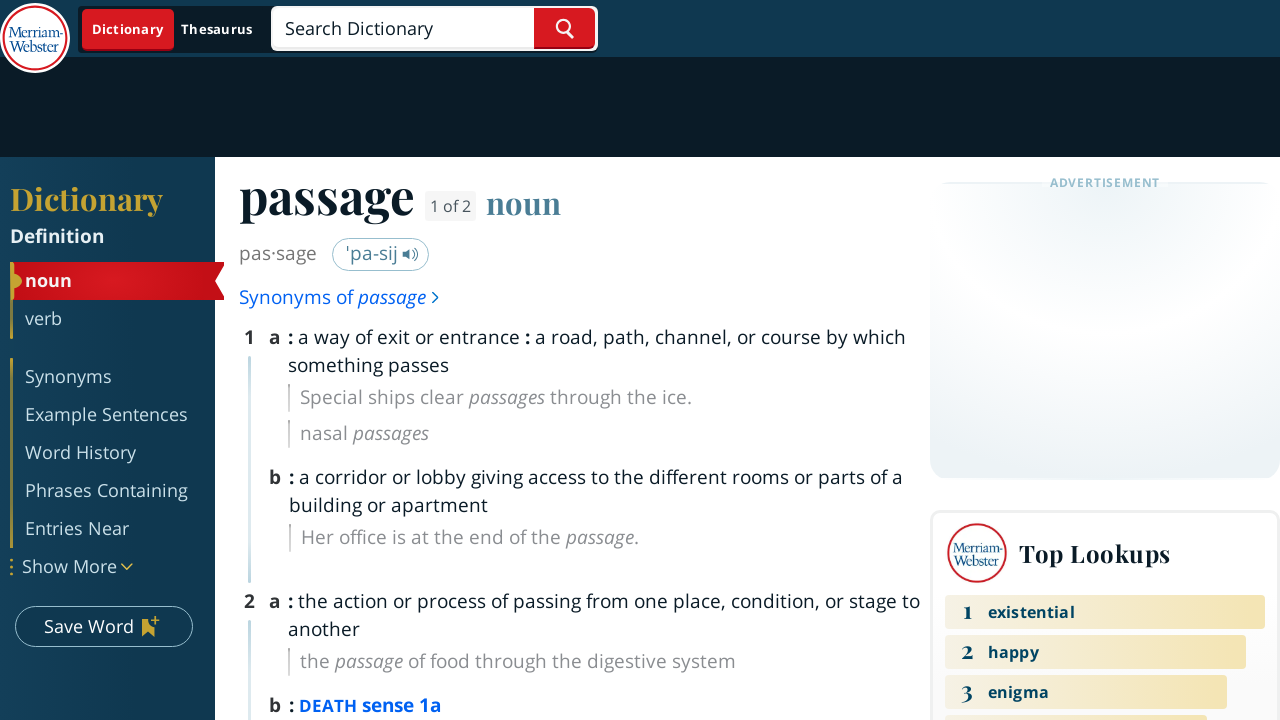

Opened a new browser tab
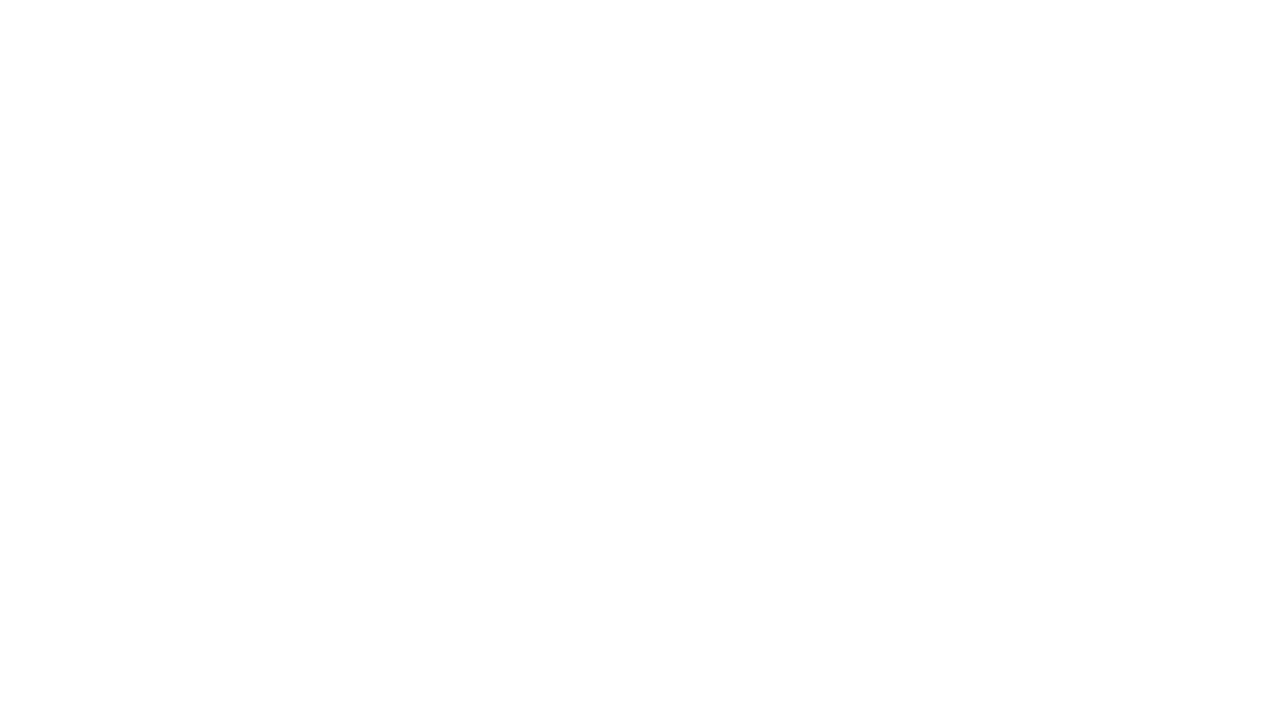

Navigated to Merriam-Webster dictionary page for 'passage'
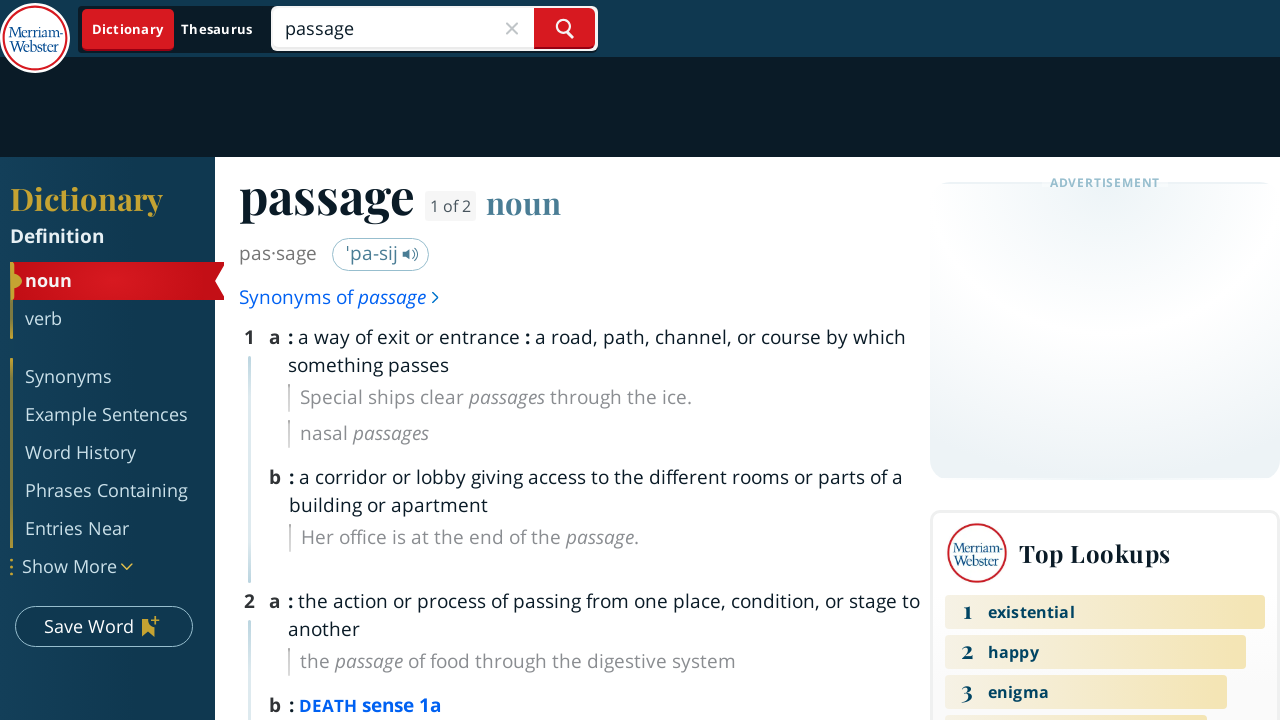

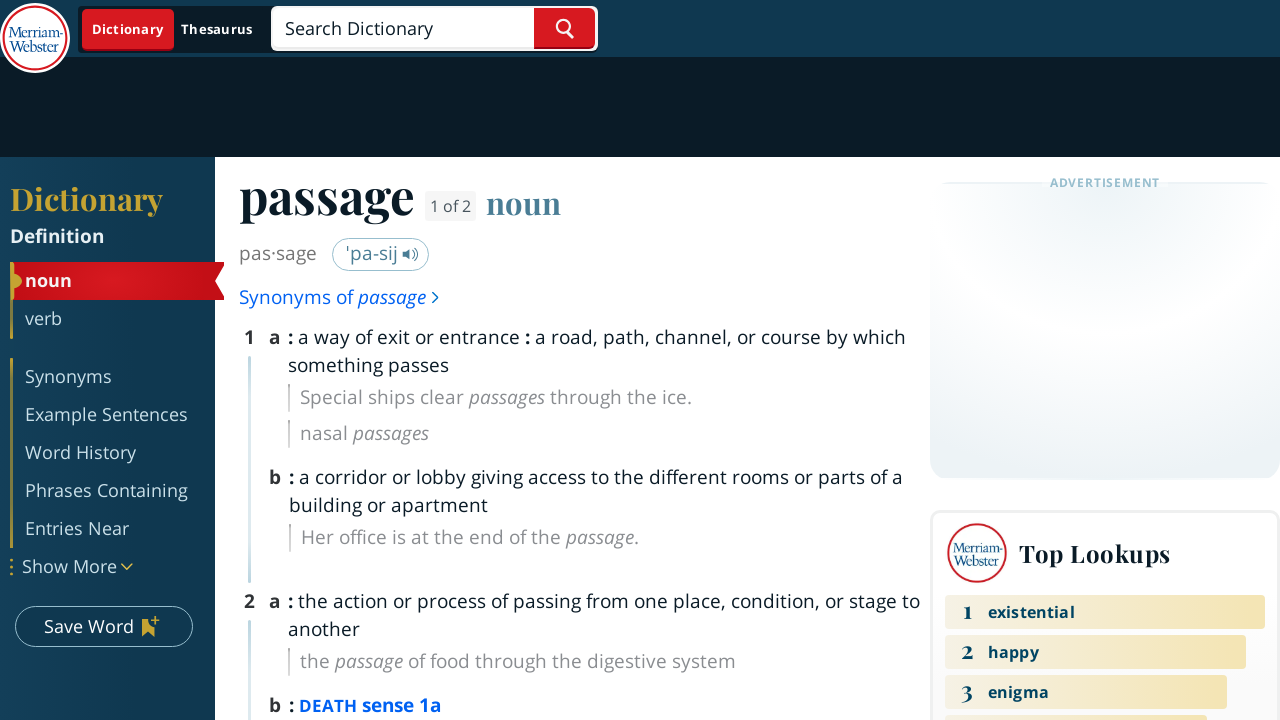